Tests a timer-based alert that appears after a delay and accepts it

Starting URL: https://demoqa.com/alerts

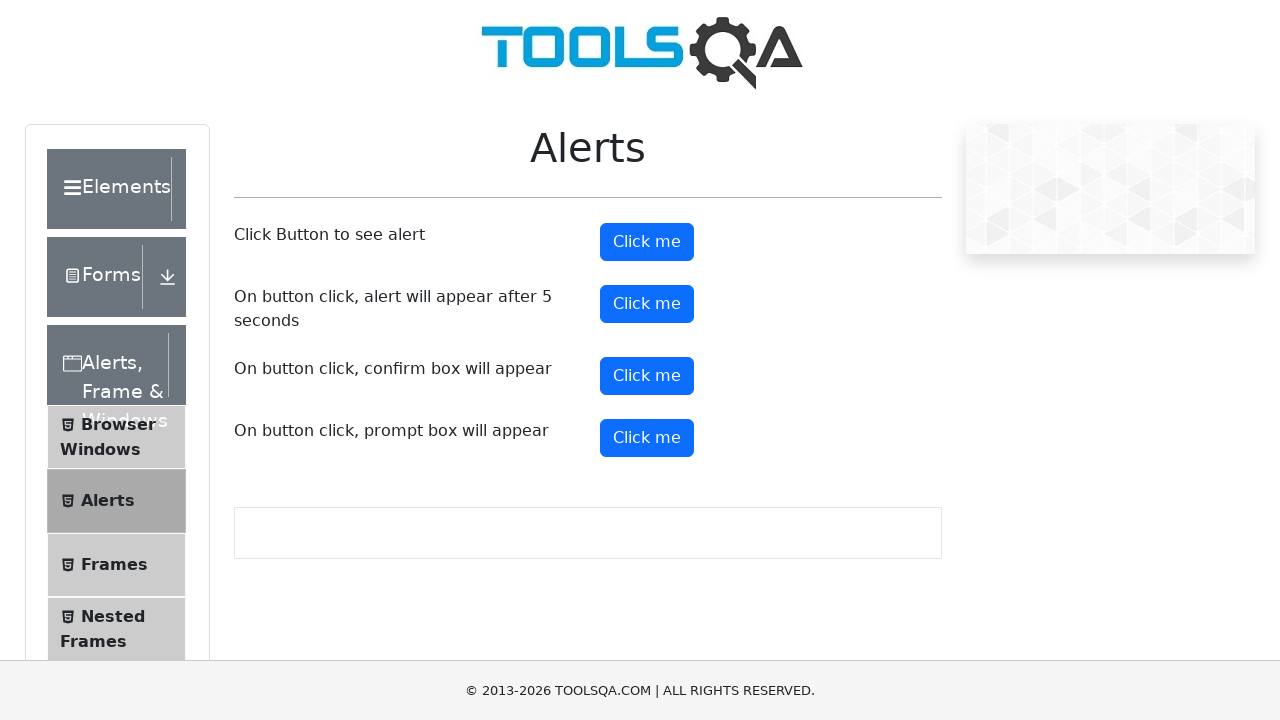

Set up dialog handler to automatically accept alerts
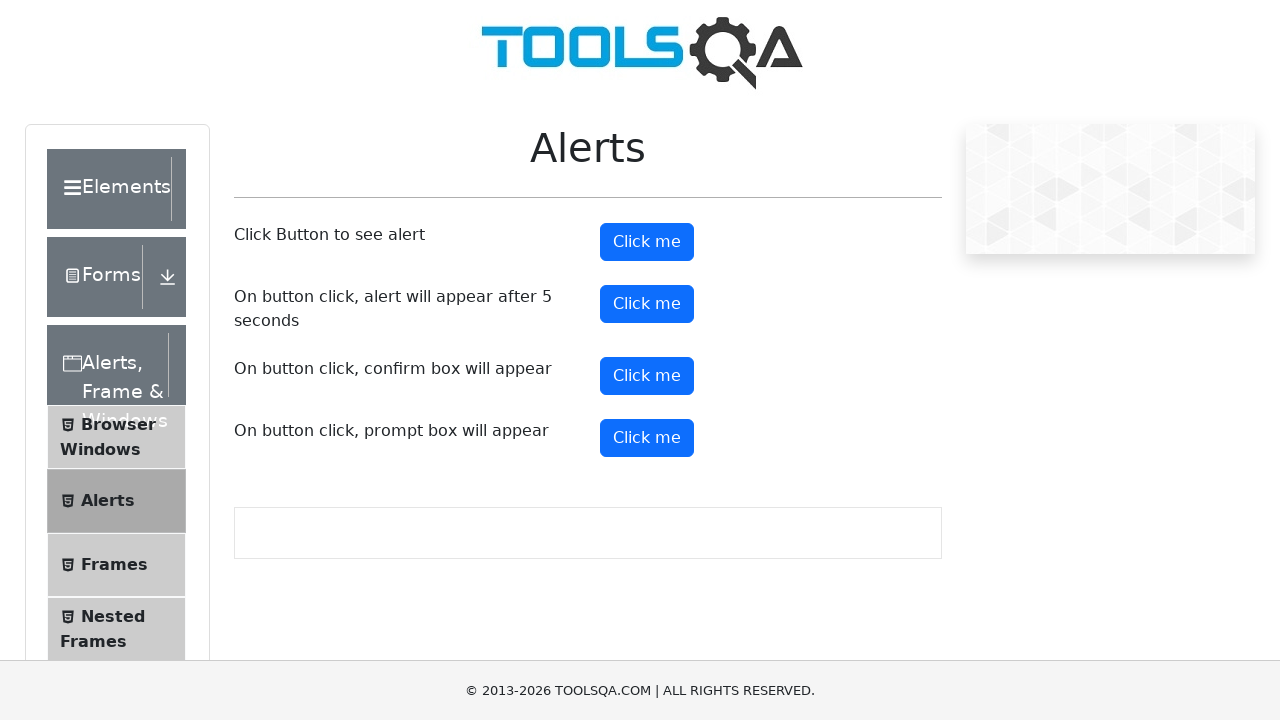

Clicked the timer alert button at (647, 304) on xpath=//button[@id='timerAlertButton']
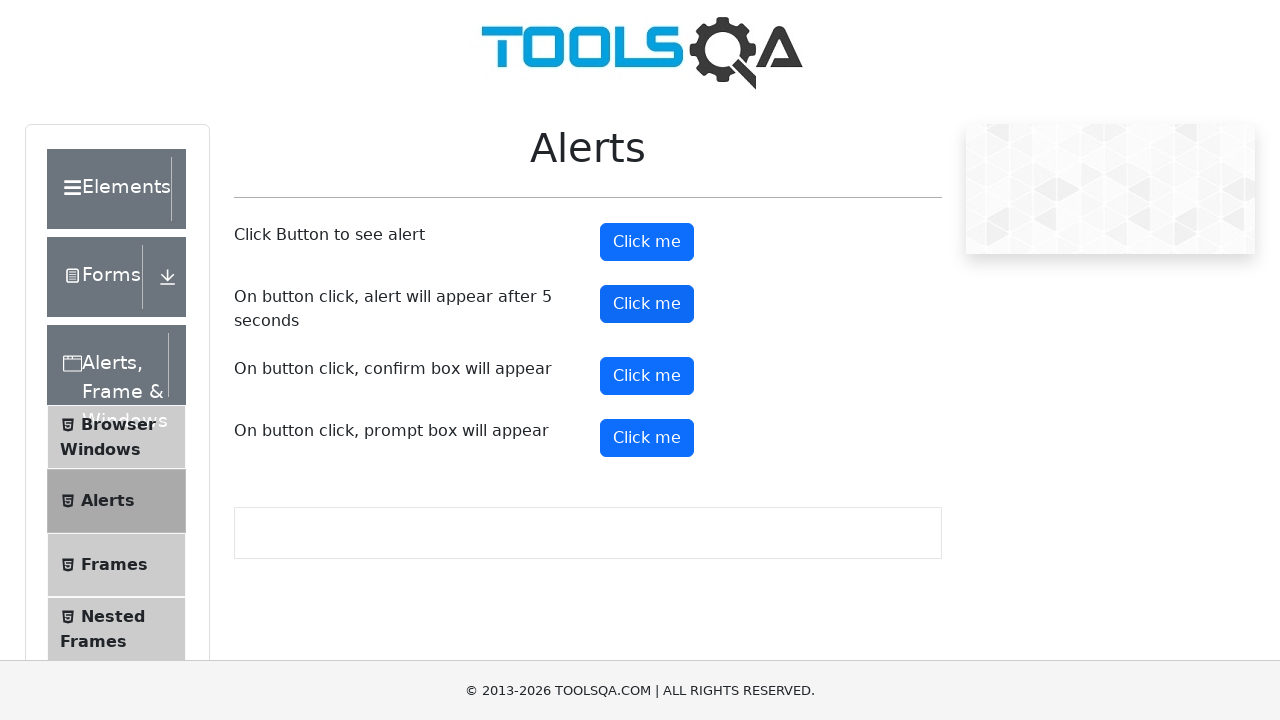

Waited 6 seconds for the timer-based alert to appear and be accepted
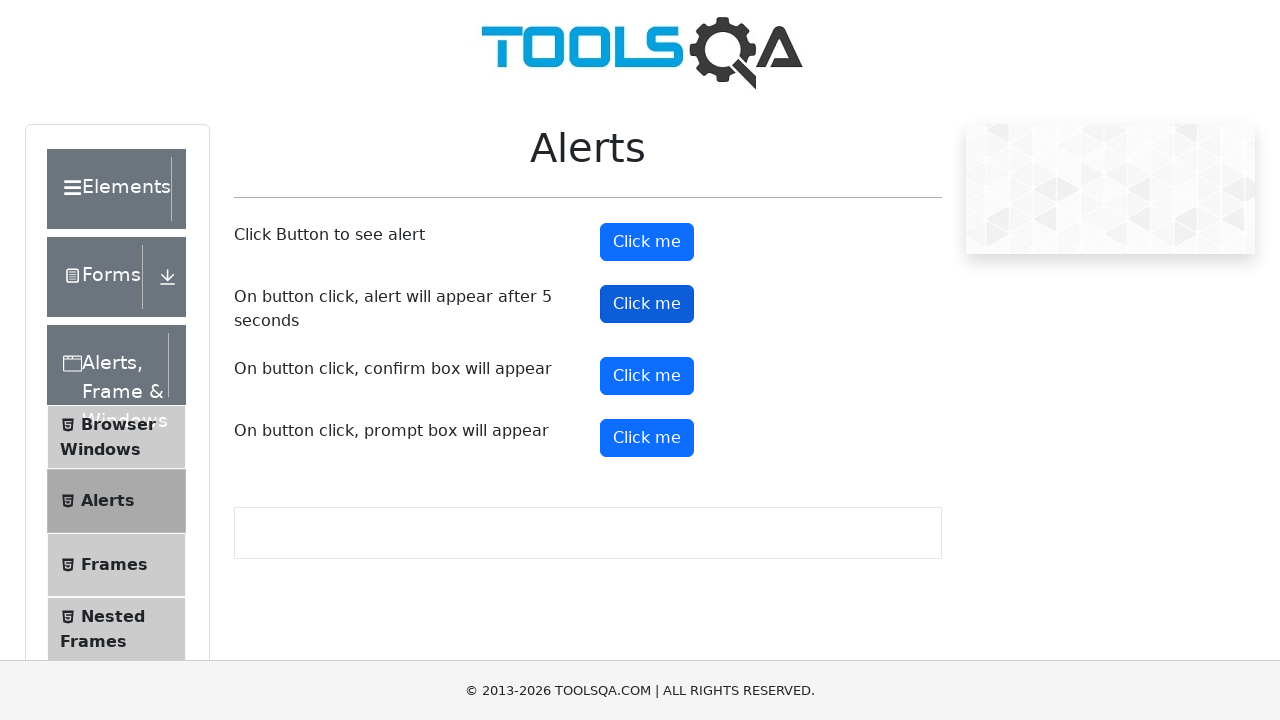

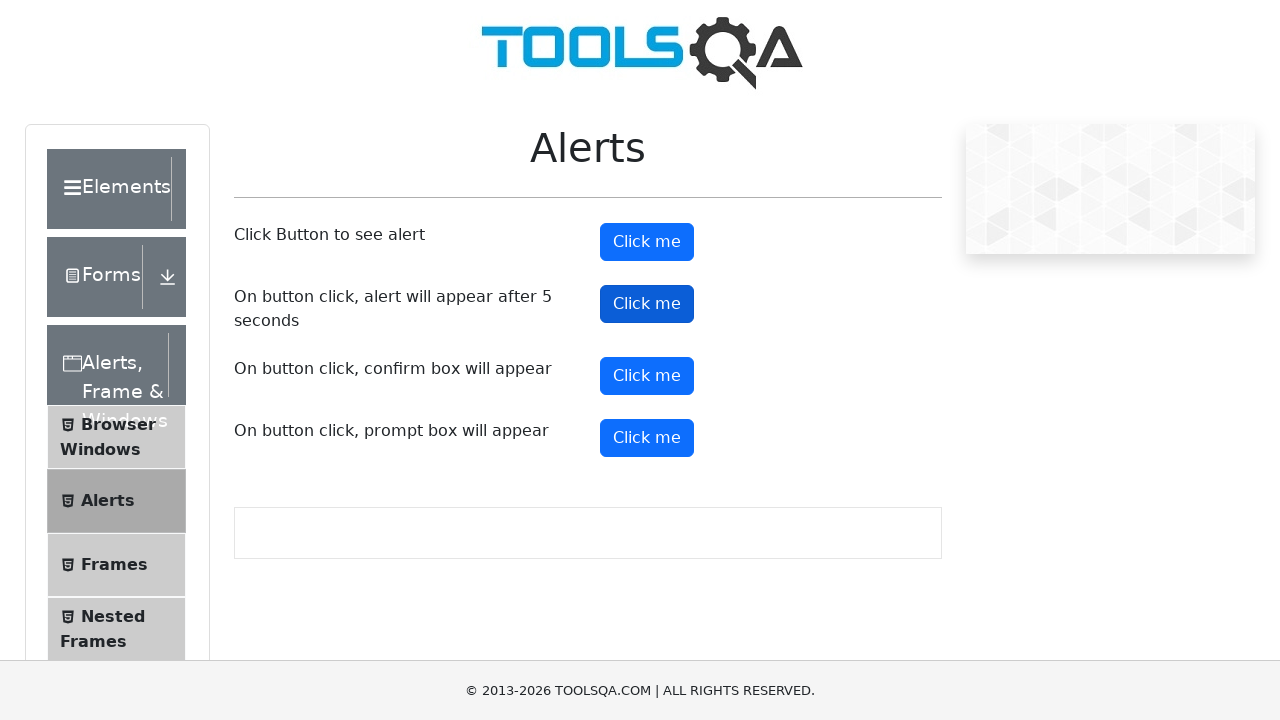